Tests click-and-hold interaction on a circle element, holding for 3 seconds before releasing

Starting URL: https://www.kirupa.com/html5/press_and_hold.htm

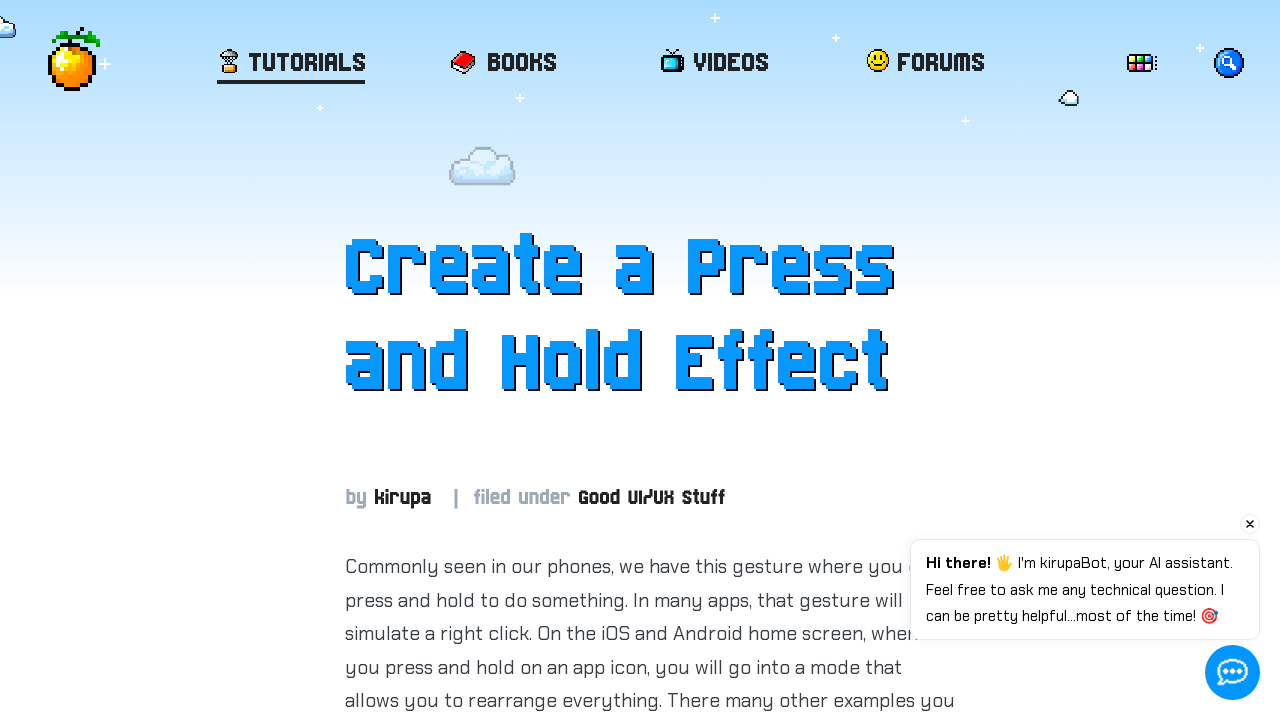

Located circle element with id 'item'
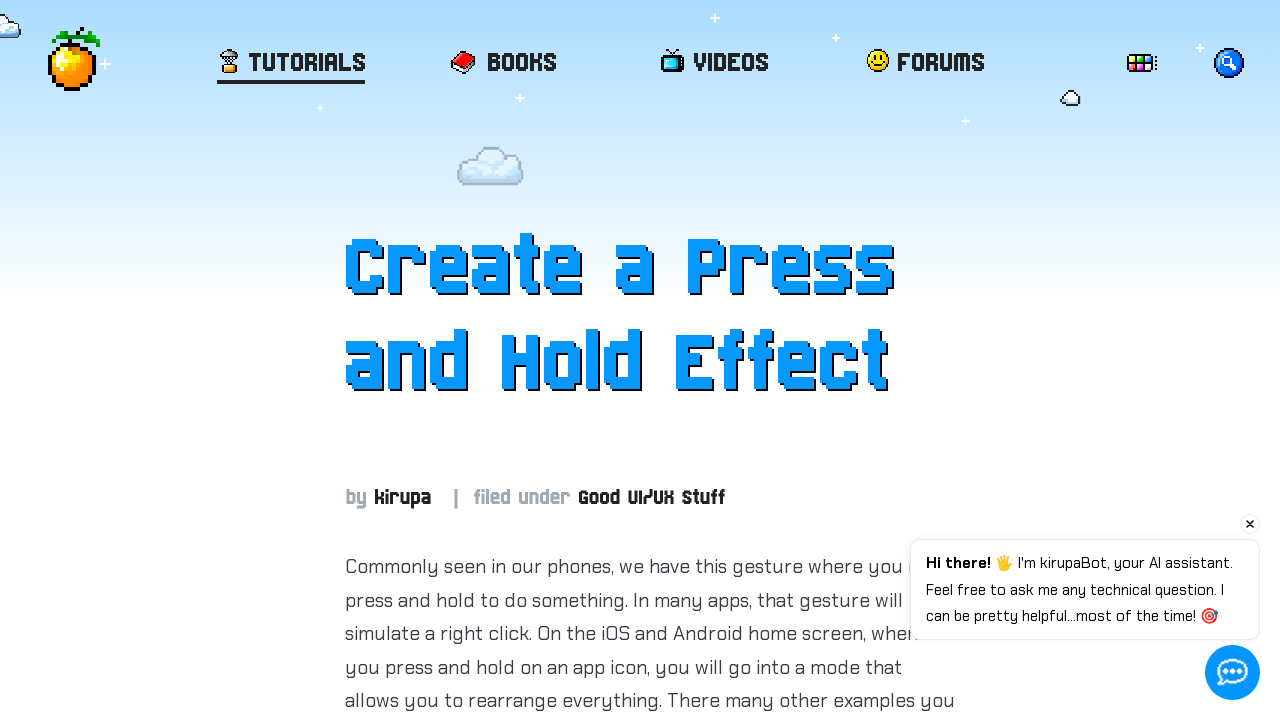

Hovered over circle element at (650, 361) on #item
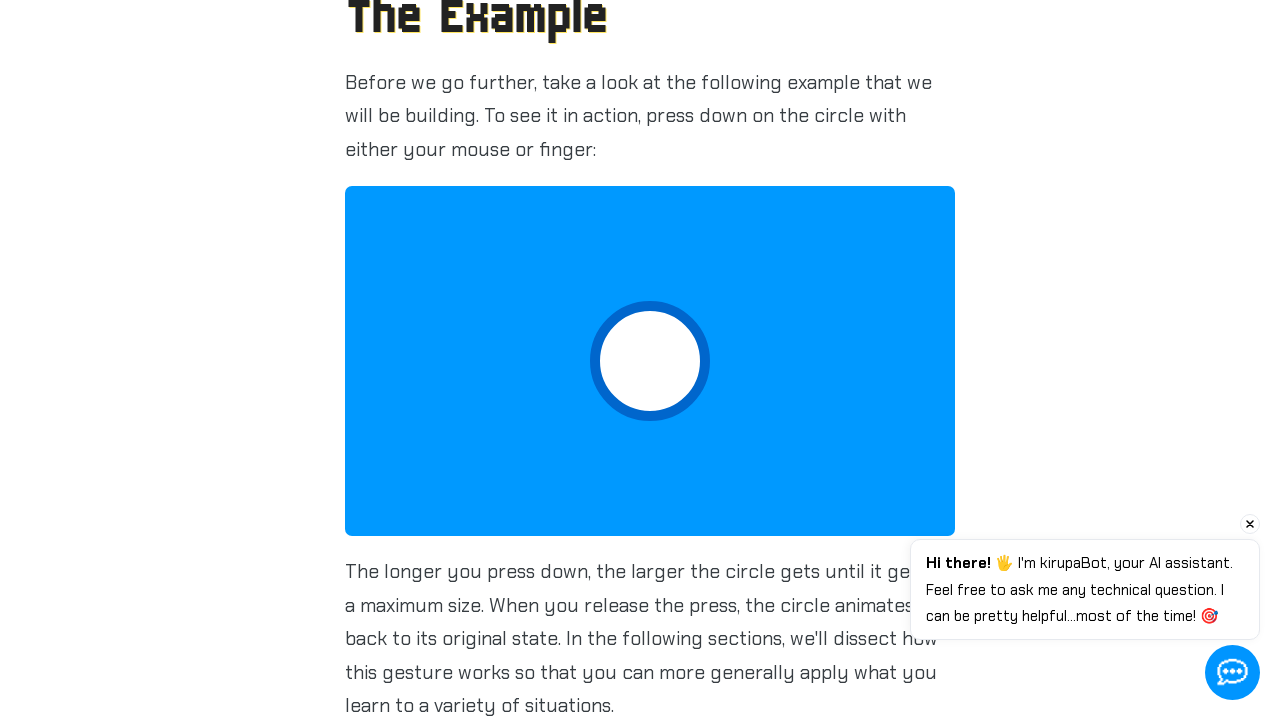

Pressed mouse button down on circle element at (650, 361)
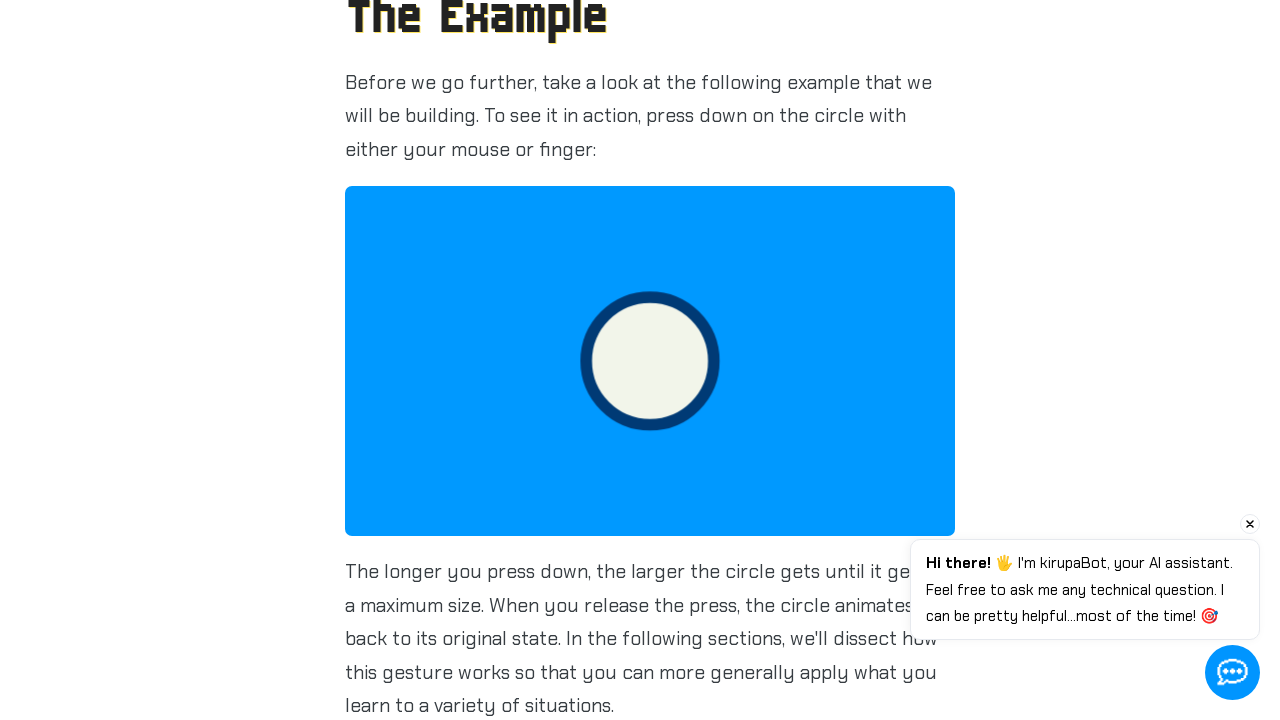

Held mouse button for 3 seconds
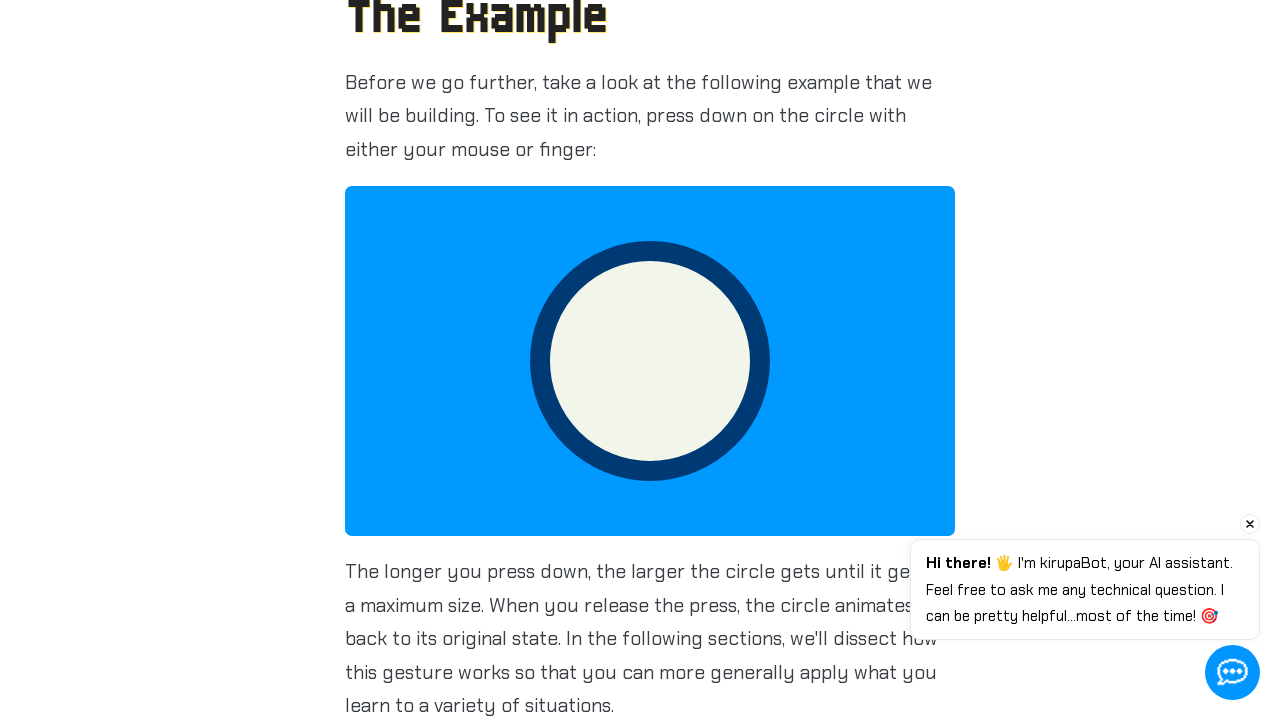

Released mouse button after holding at (650, 361)
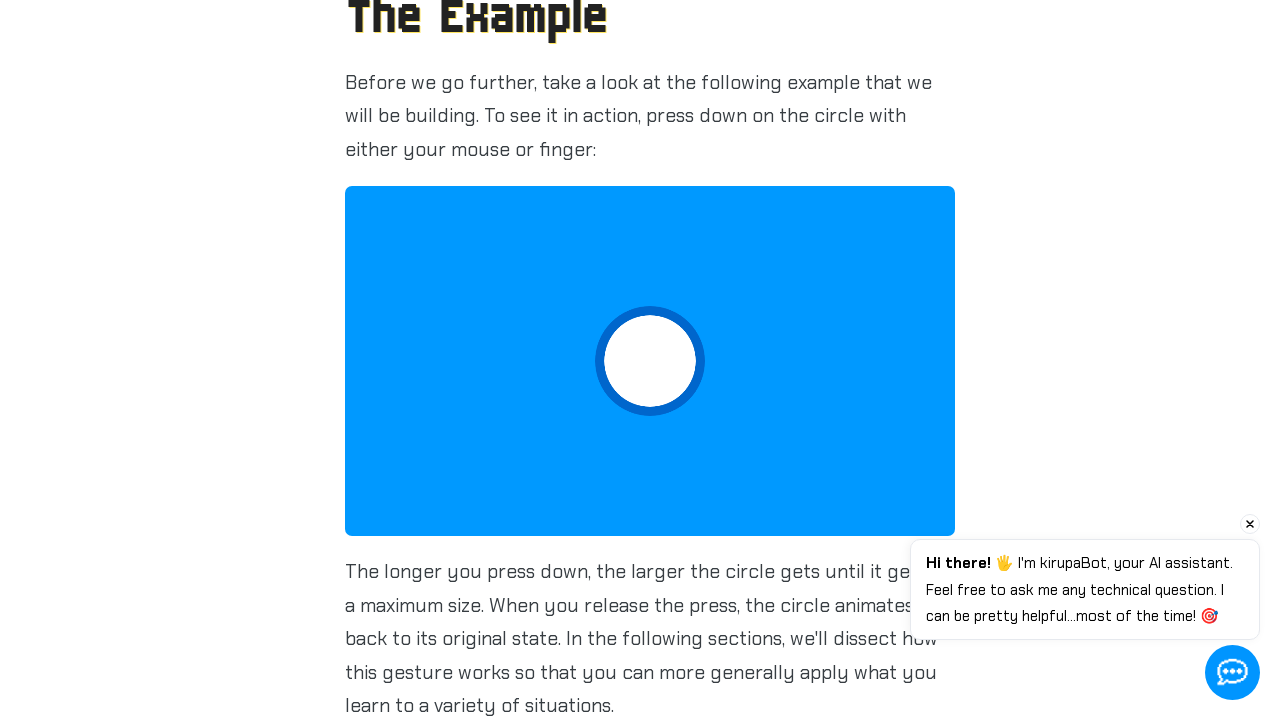

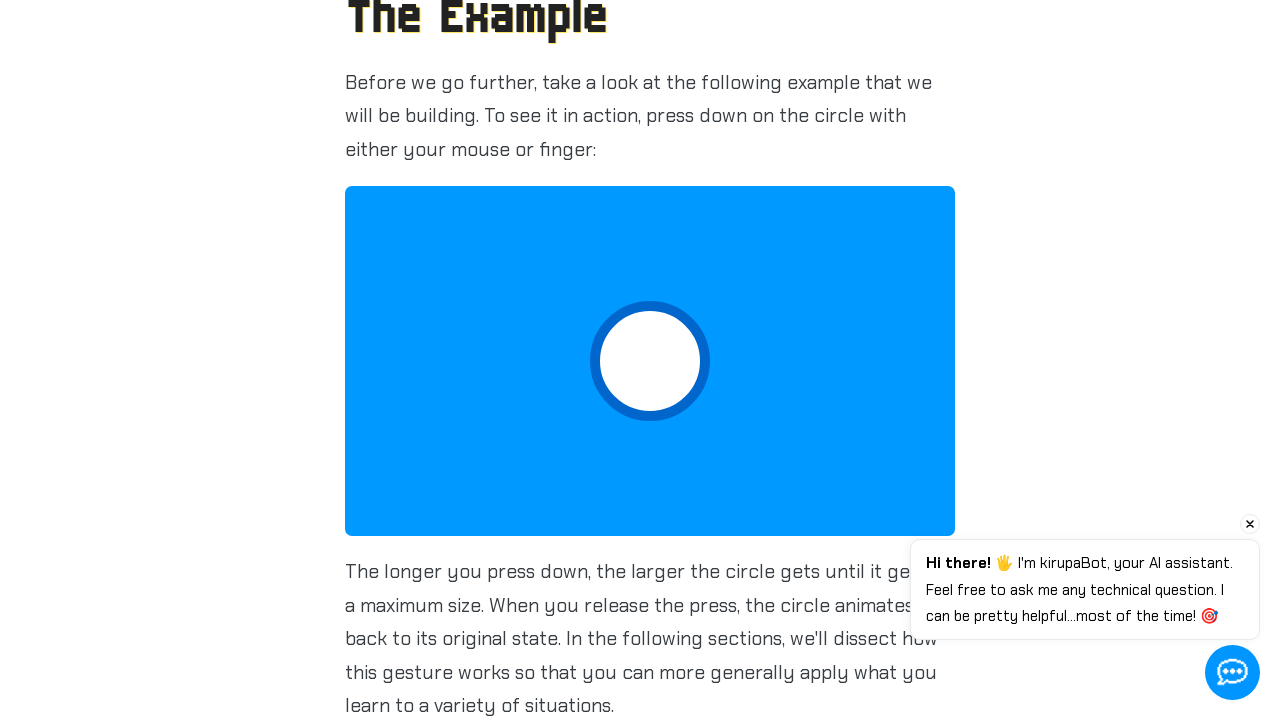